Tests Zappos homepage search functionality by entering "Green Shoes" in the search field and submitting the search form.

Starting URL: https://www.zappos.com

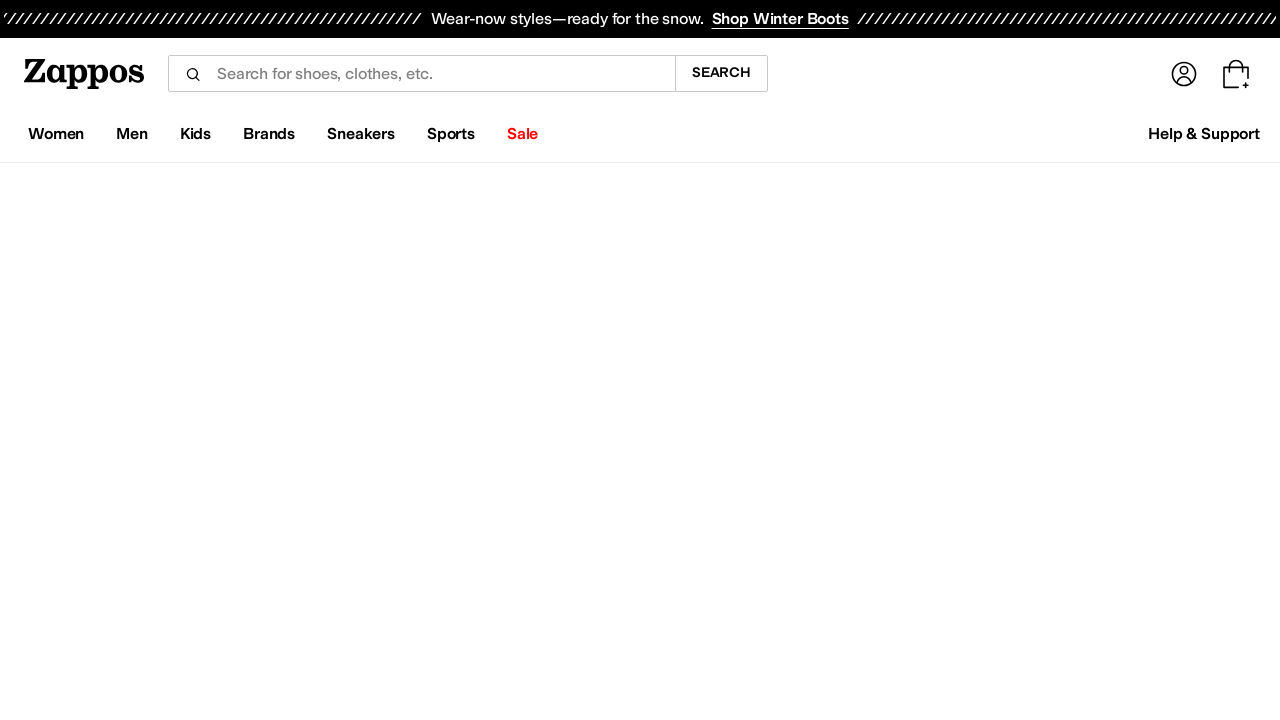

Filled search field with 'Green Shoes' on input[name='term']
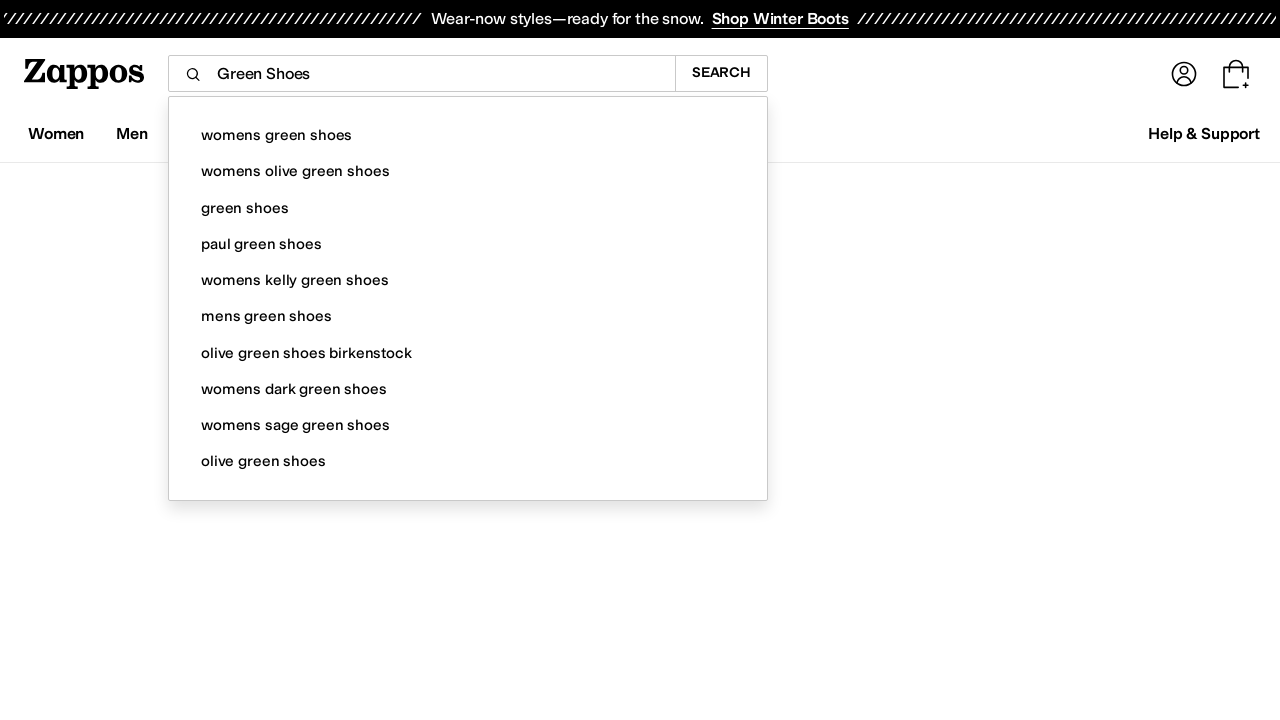

Pressed Enter to submit the search form on input[name='term']
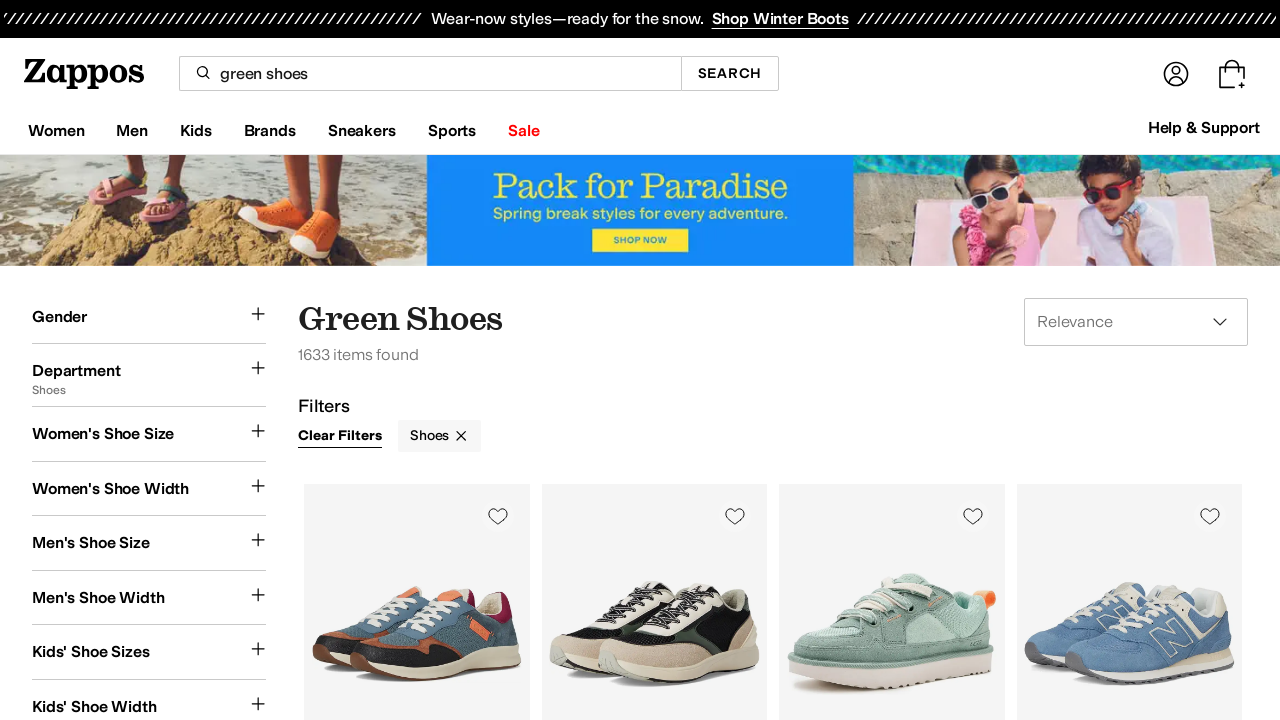

Search results loaded successfully
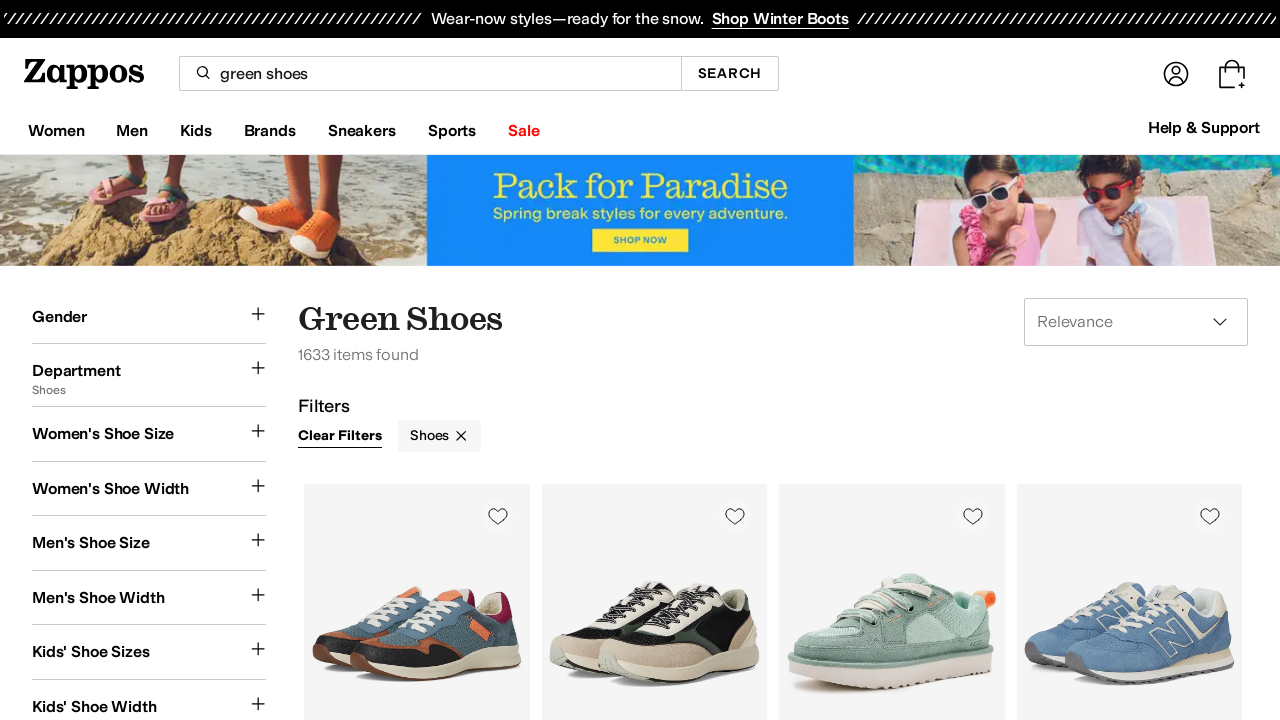

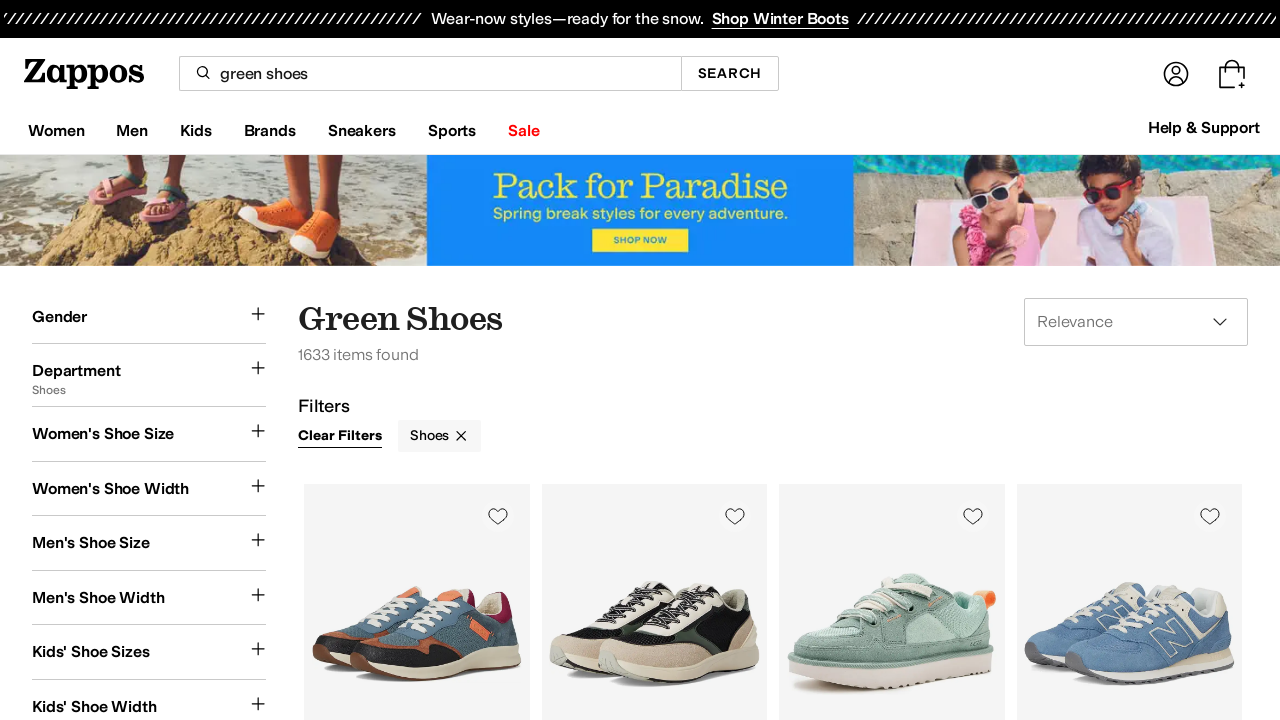